Tests handling of a basic JavaScript alert popup by clicking the alert button and accepting the alert dialog

Starting URL: https://the-internet.herokuapp.com/javascript_alerts

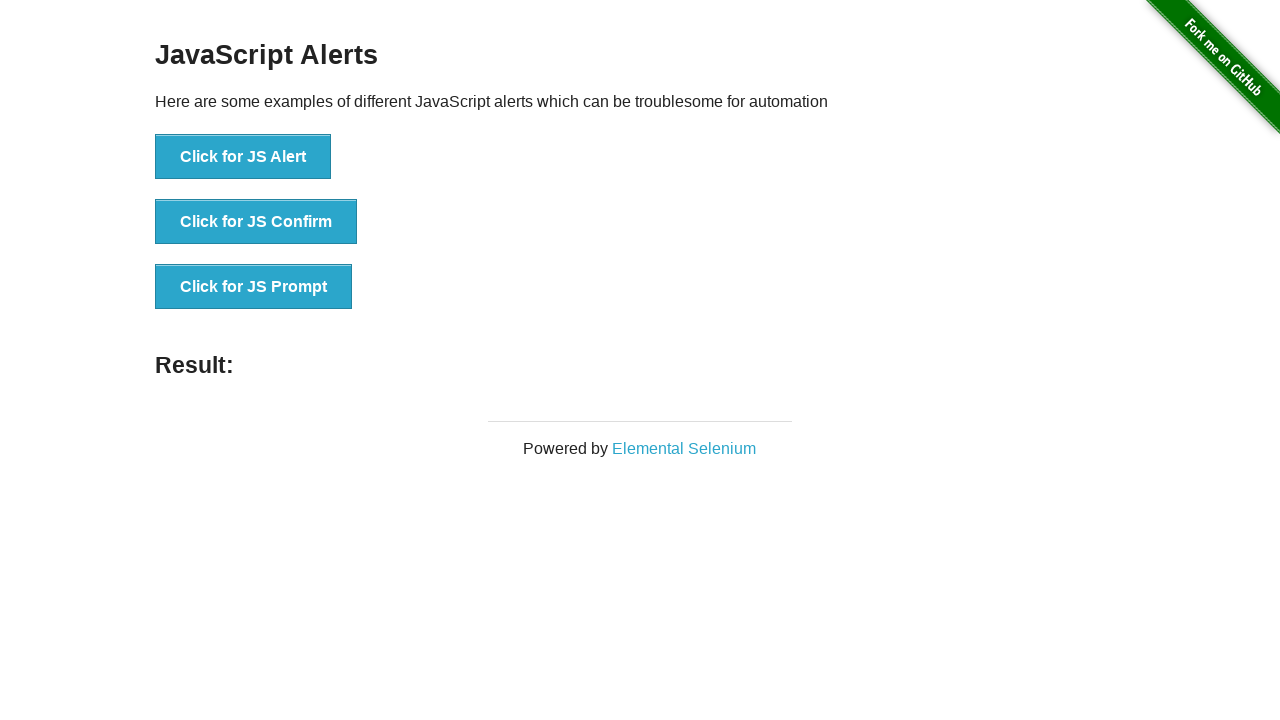

Clicked the 'Click for JS Alert' button at (243, 157) on xpath=//button[text()='Click for JS Alert']
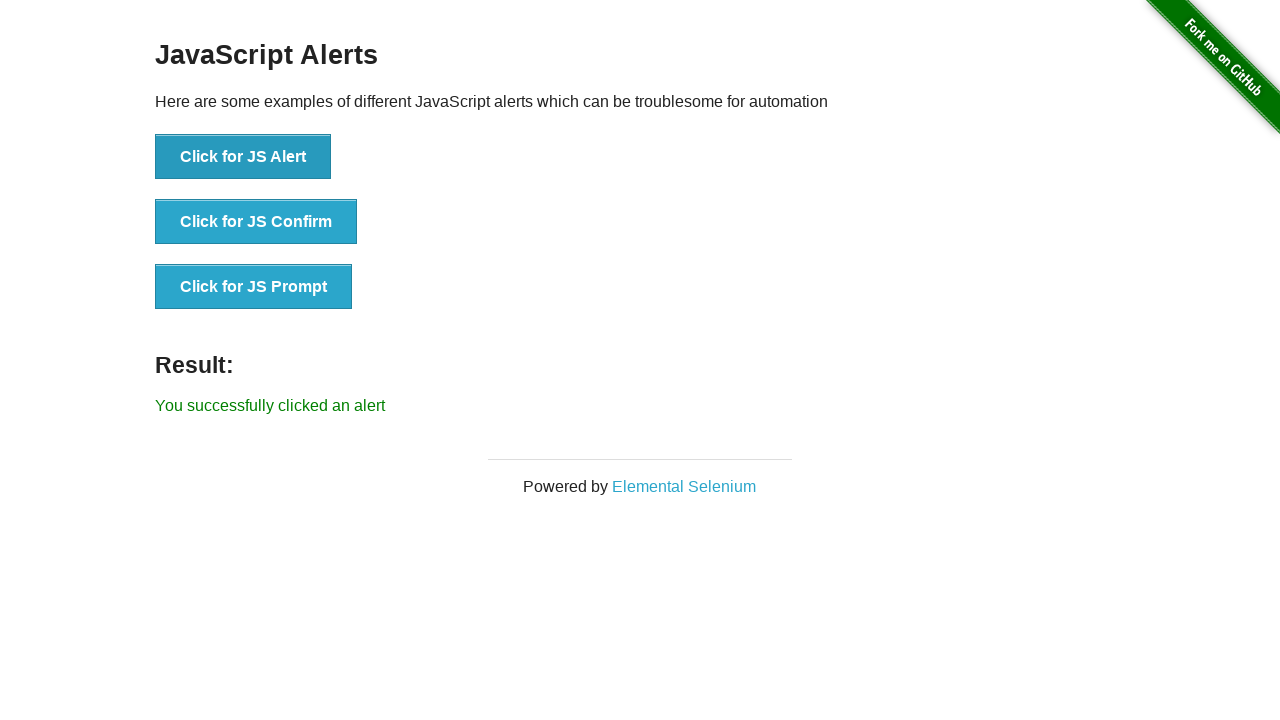

Set up alert dialog handler to accept alerts
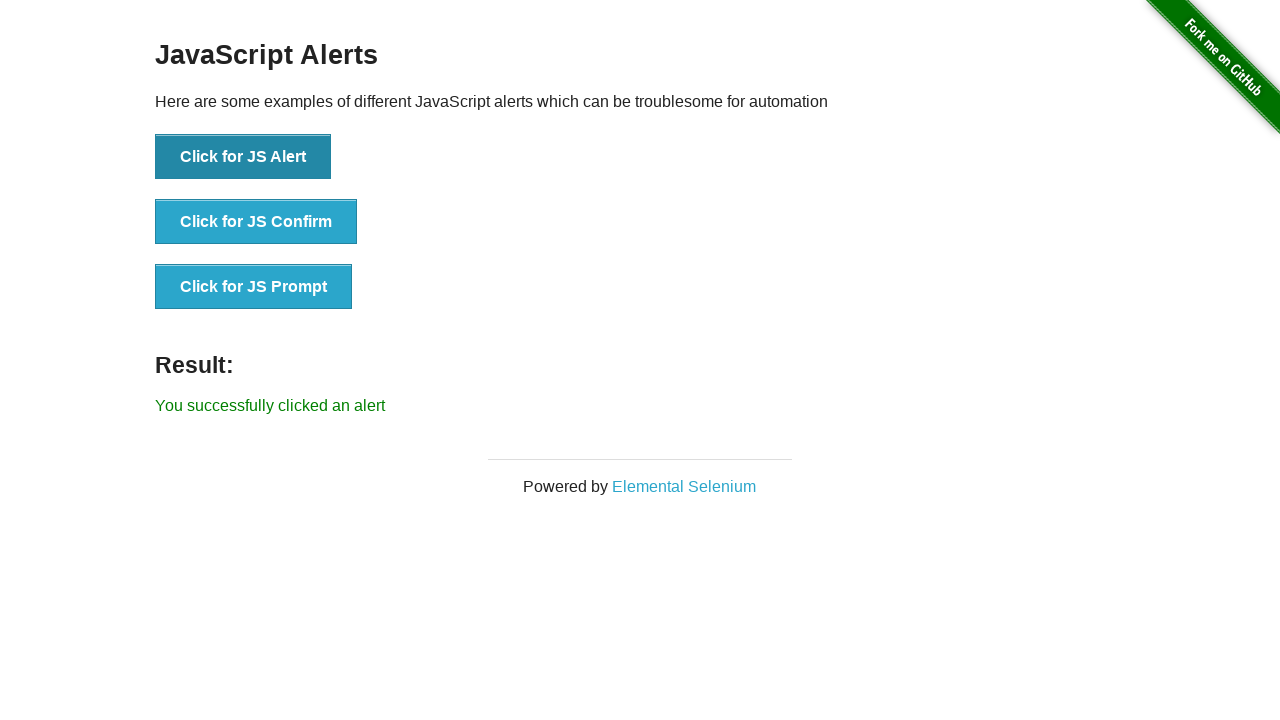

Alert was accepted and result element appeared
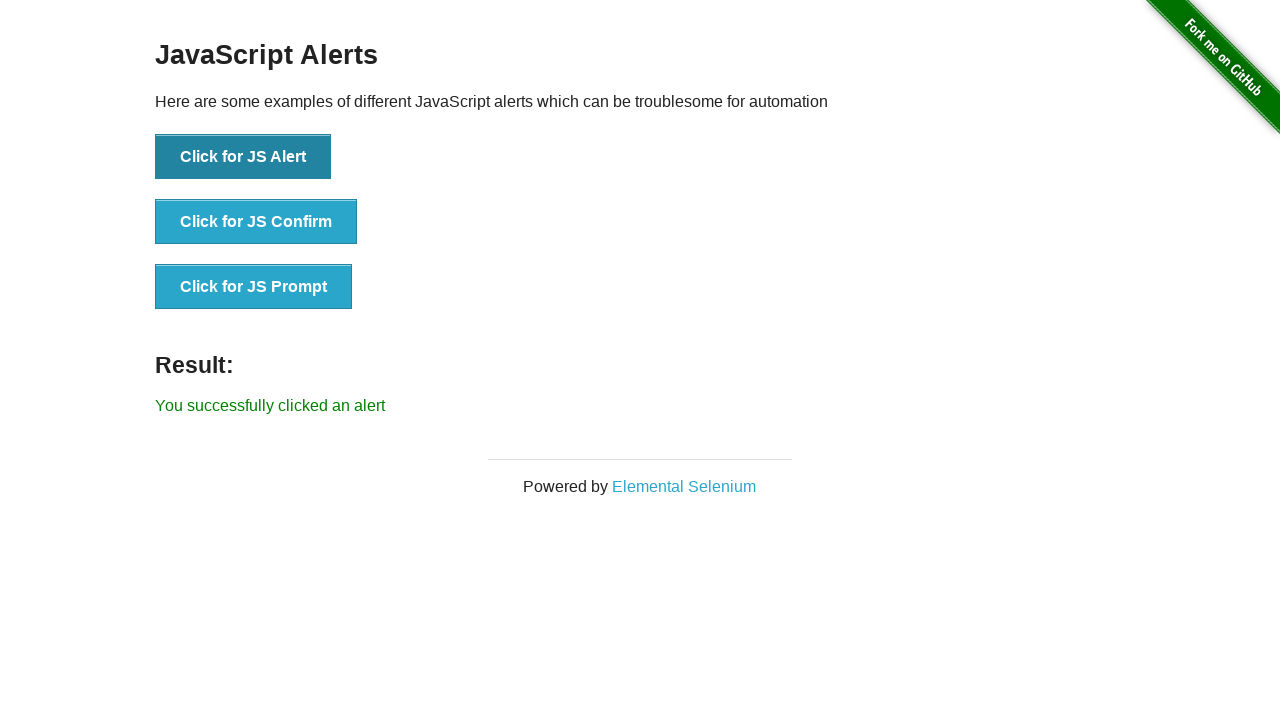

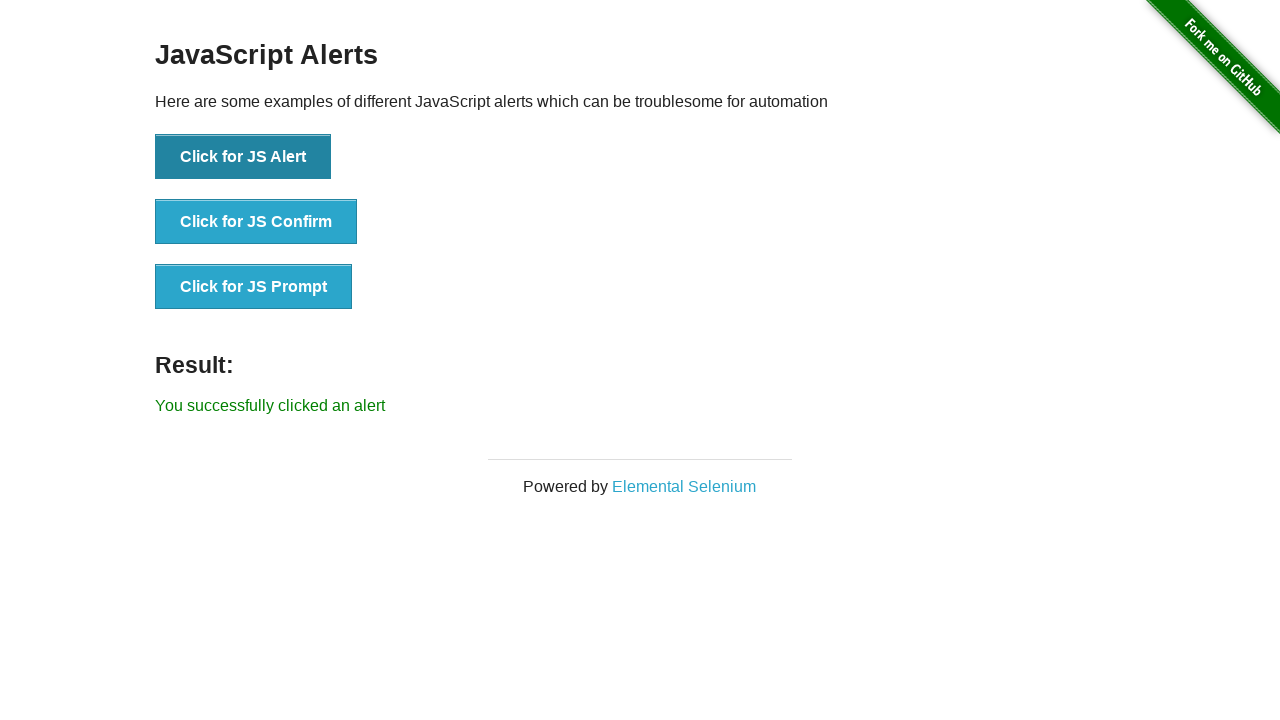